Tests handling of a confirm dialog by clicking a button and dismissing the confirm dialog

Starting URL: https://demoqa.com/alerts

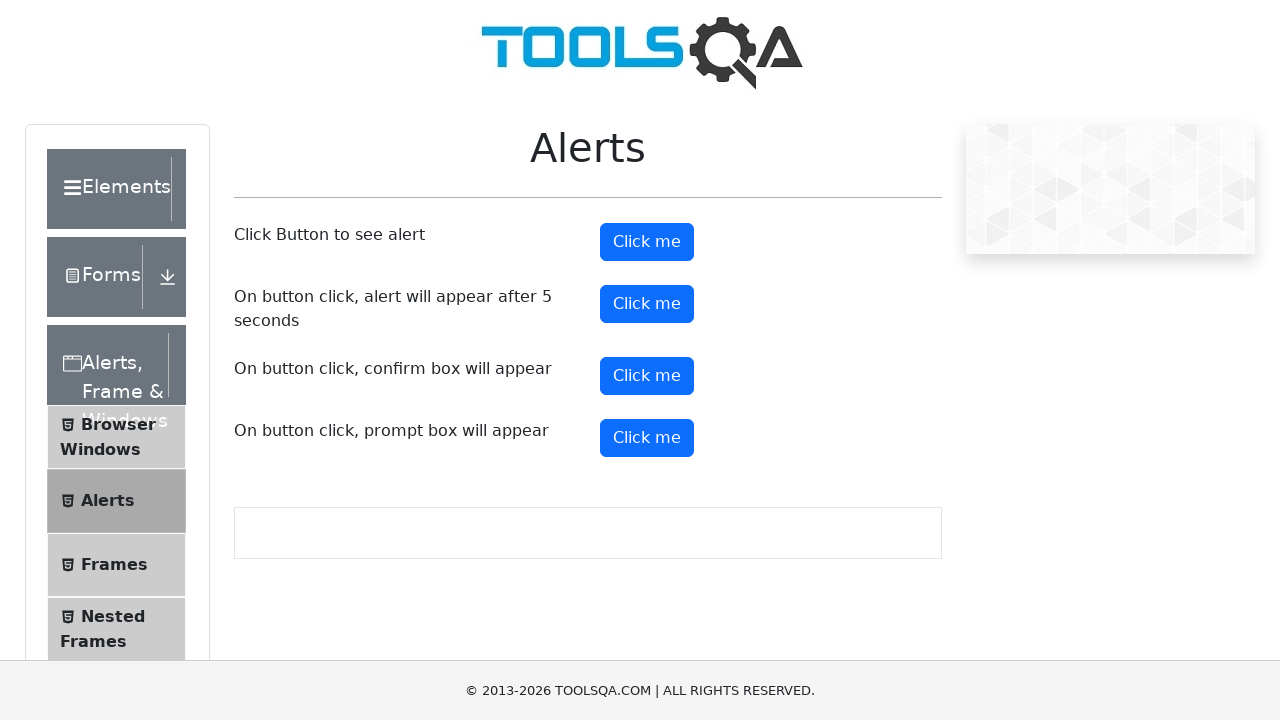

Waited for 'Alerts' heading to load on the page
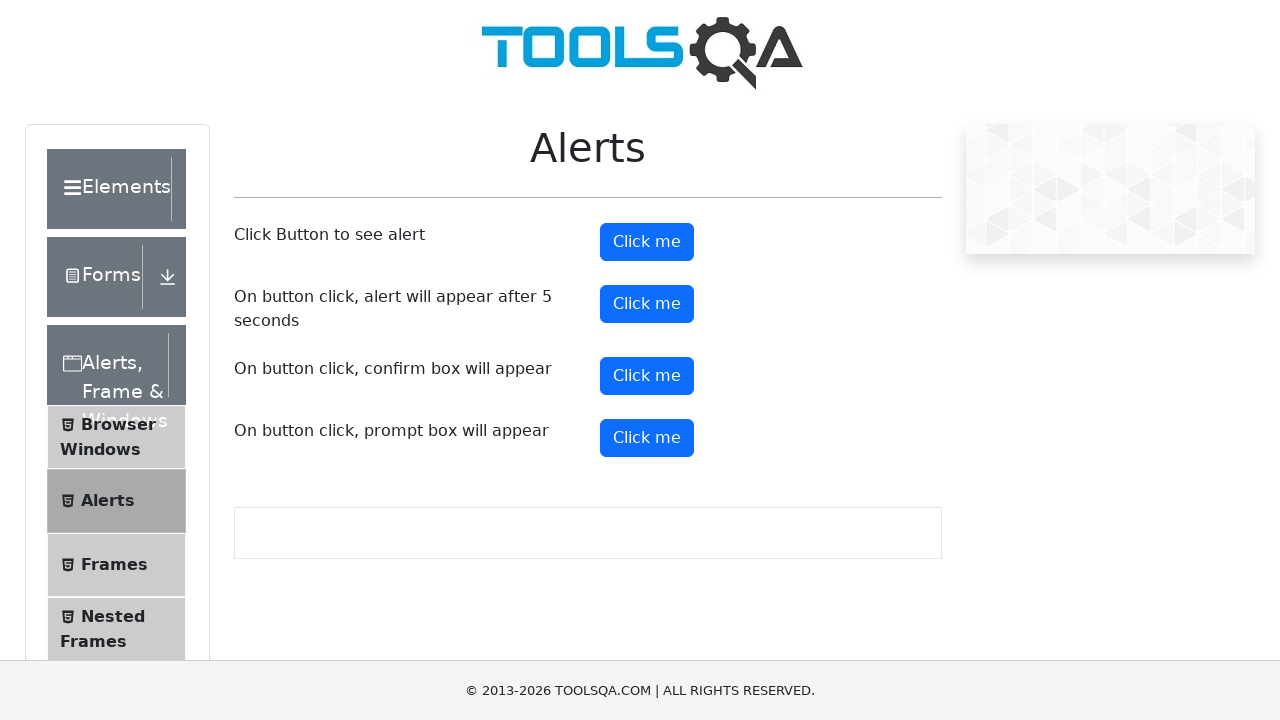

Set up dialog handler to dismiss confirm dialogs
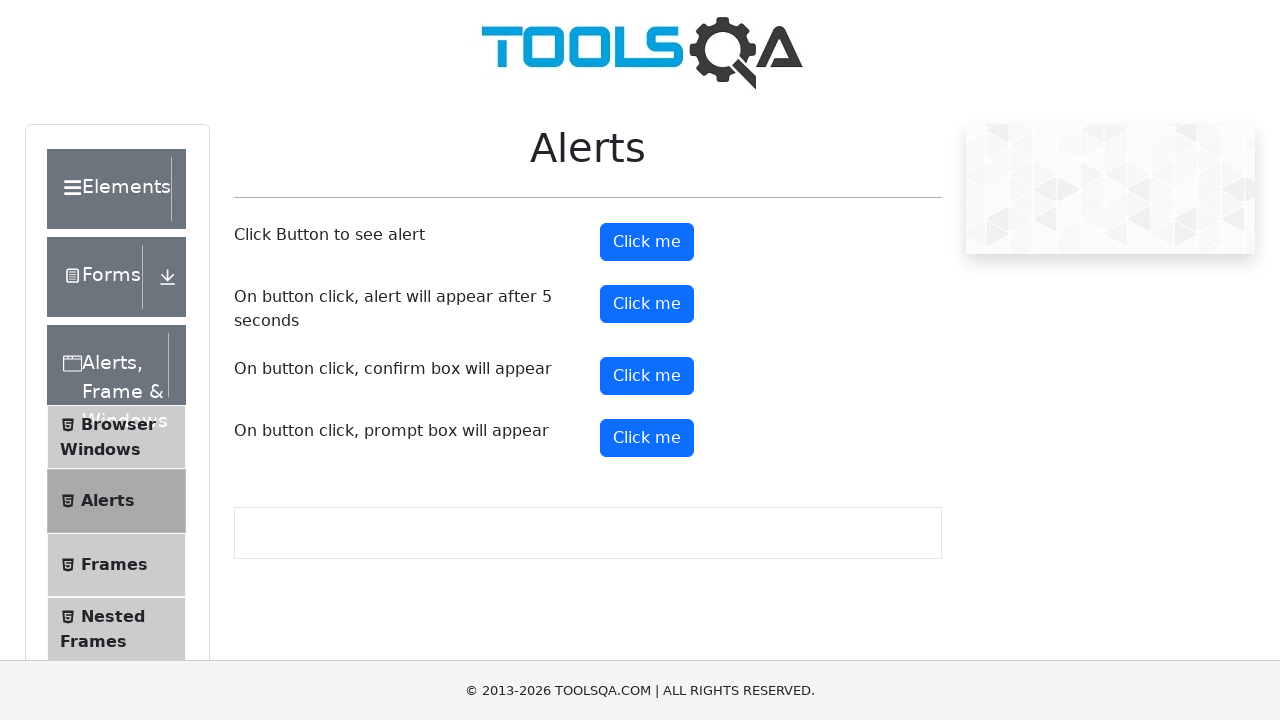

Clicked the confirm button to trigger the confirm dialog at (647, 376) on #confirmButton
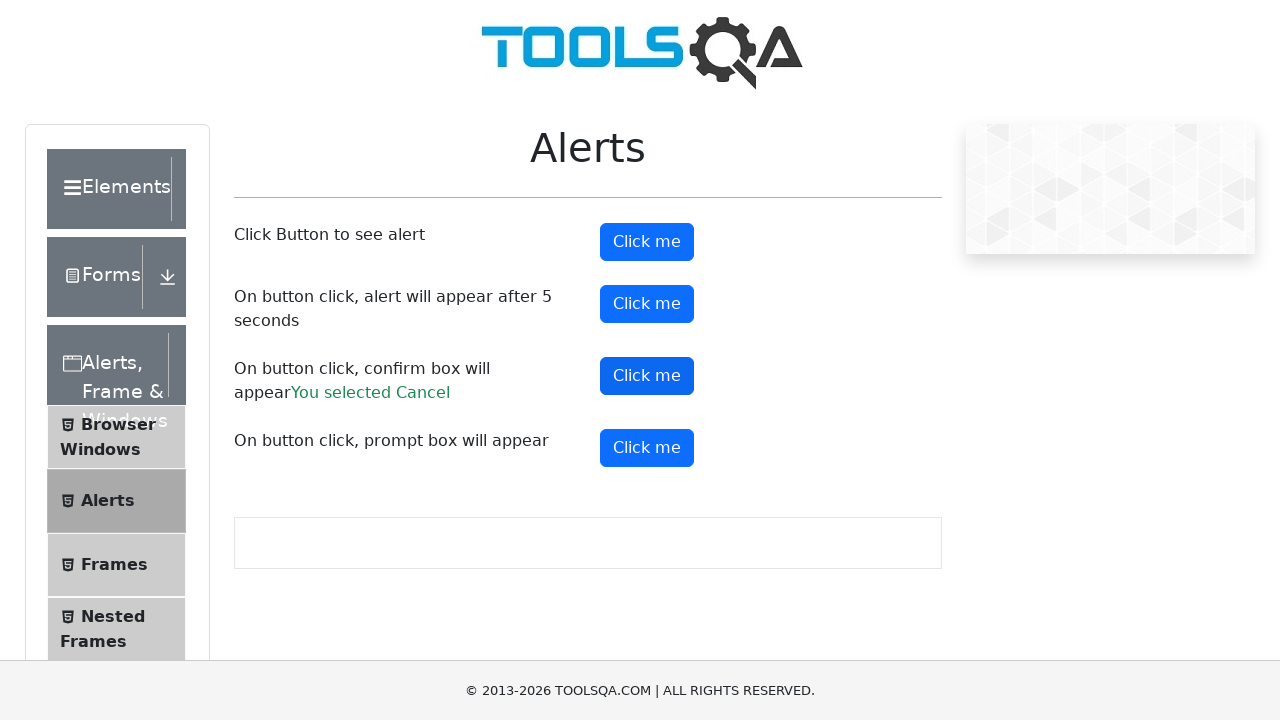

Waited for 'Cancel' result text to appear after dismissing dialog
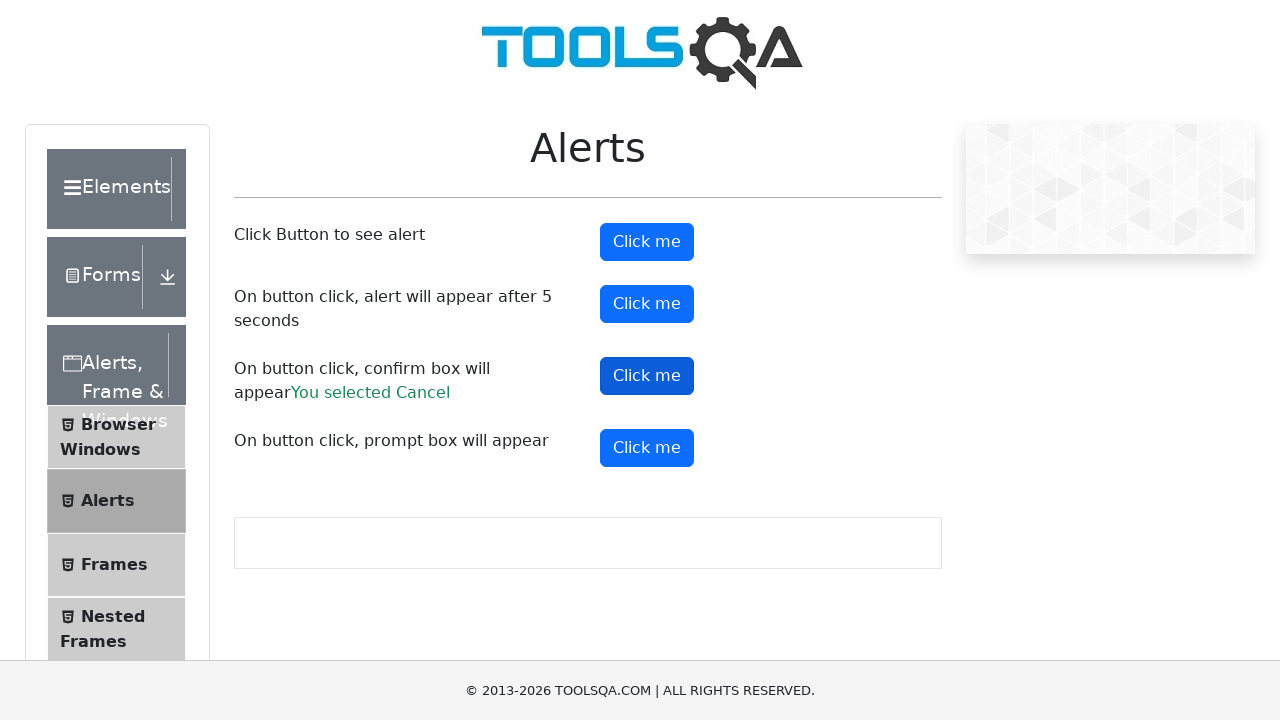

Verified that 'Cancel' result text is visible on the page
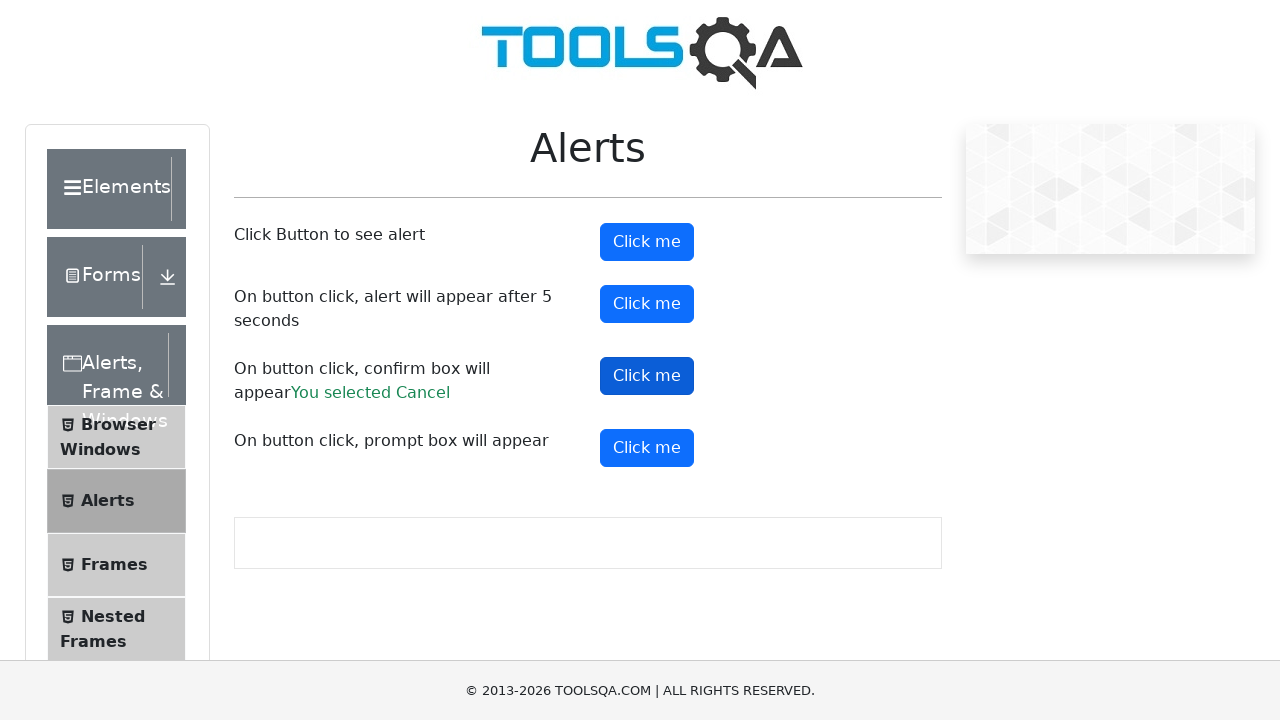

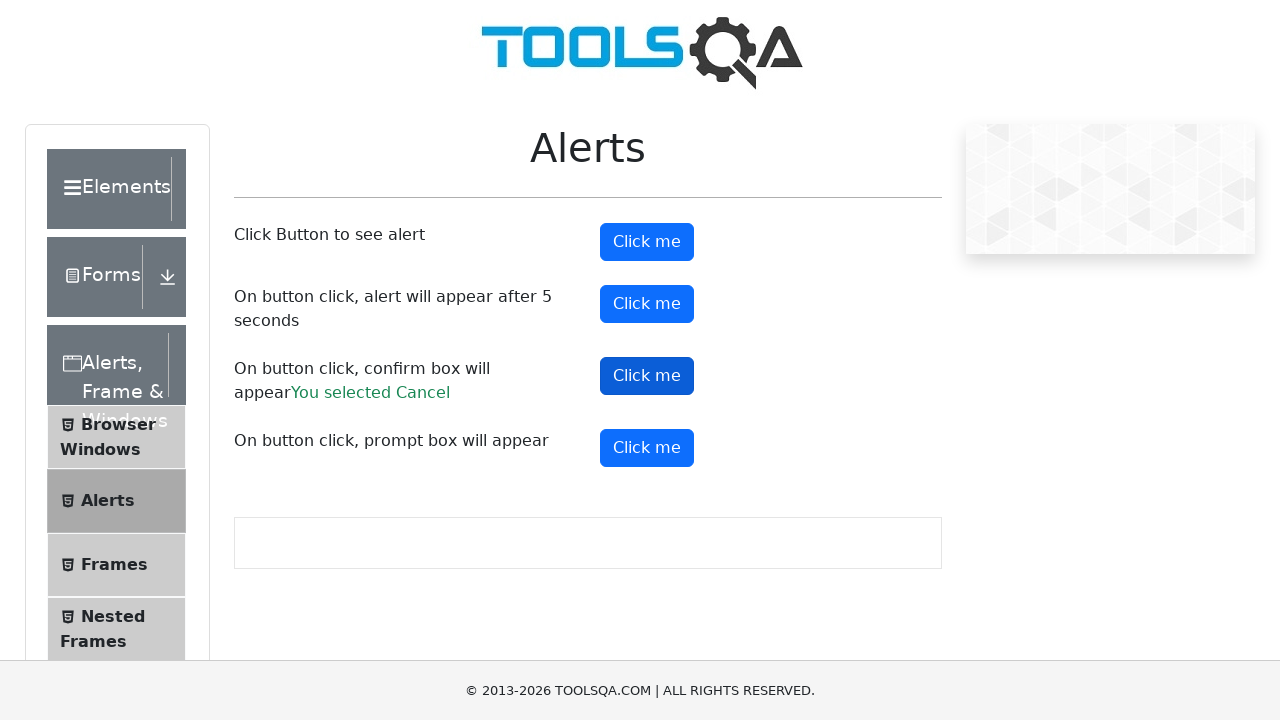